Navigates to the Rahul Shetty Academy Automation Practice page. This appears to be an incomplete test stub for calendar functionality.

Starting URL: https://rahulshettyacademy.com/AutomationPractice/

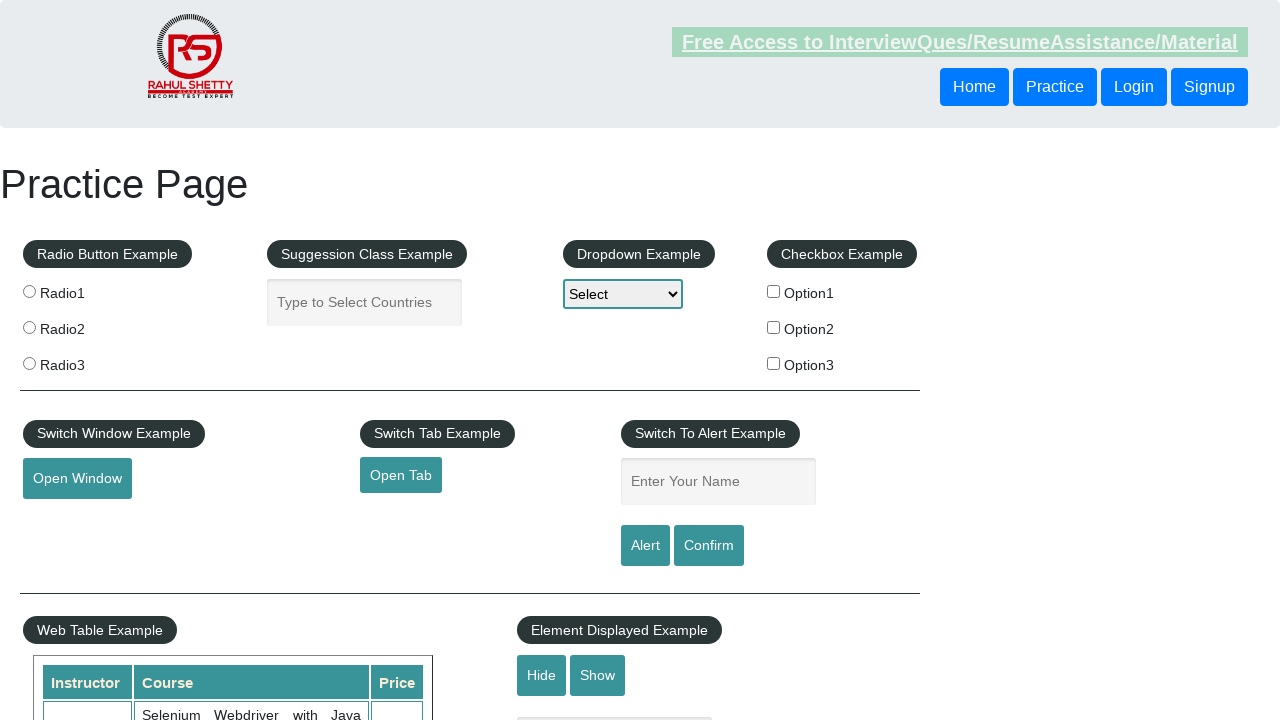

Navigated to Rahul Shetty Academy Automation Practice page and waited for DOM to load
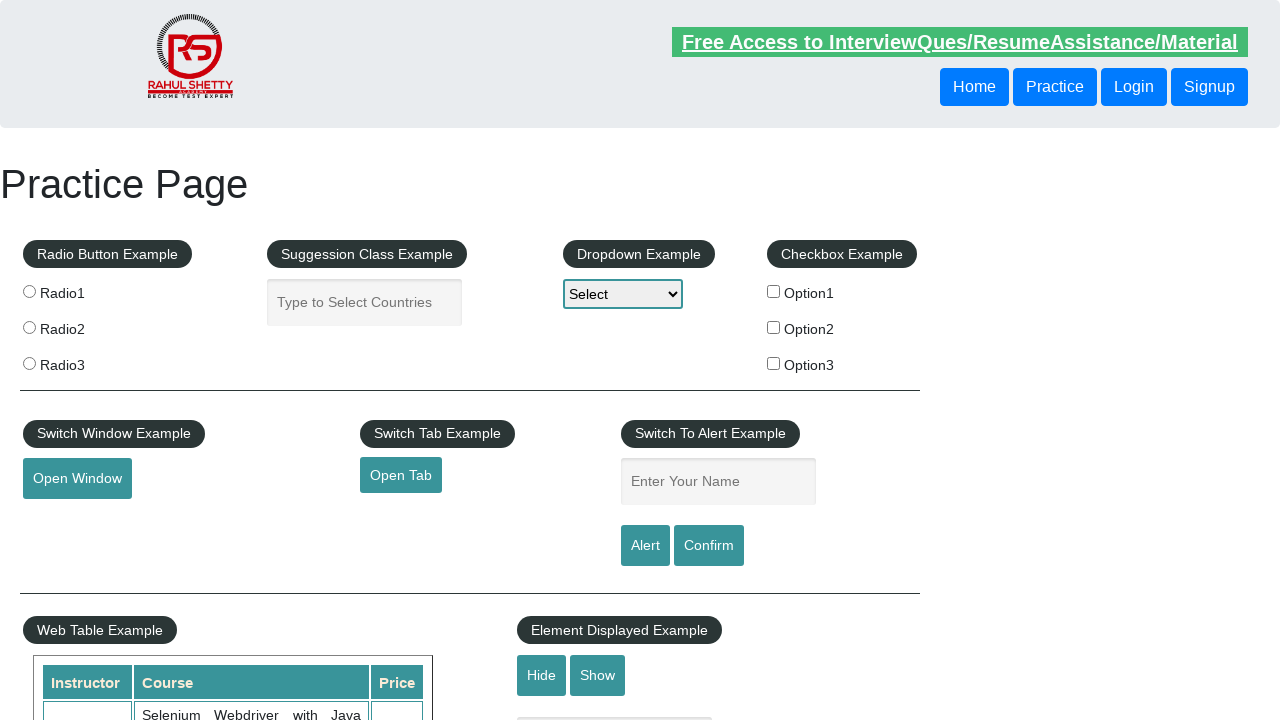

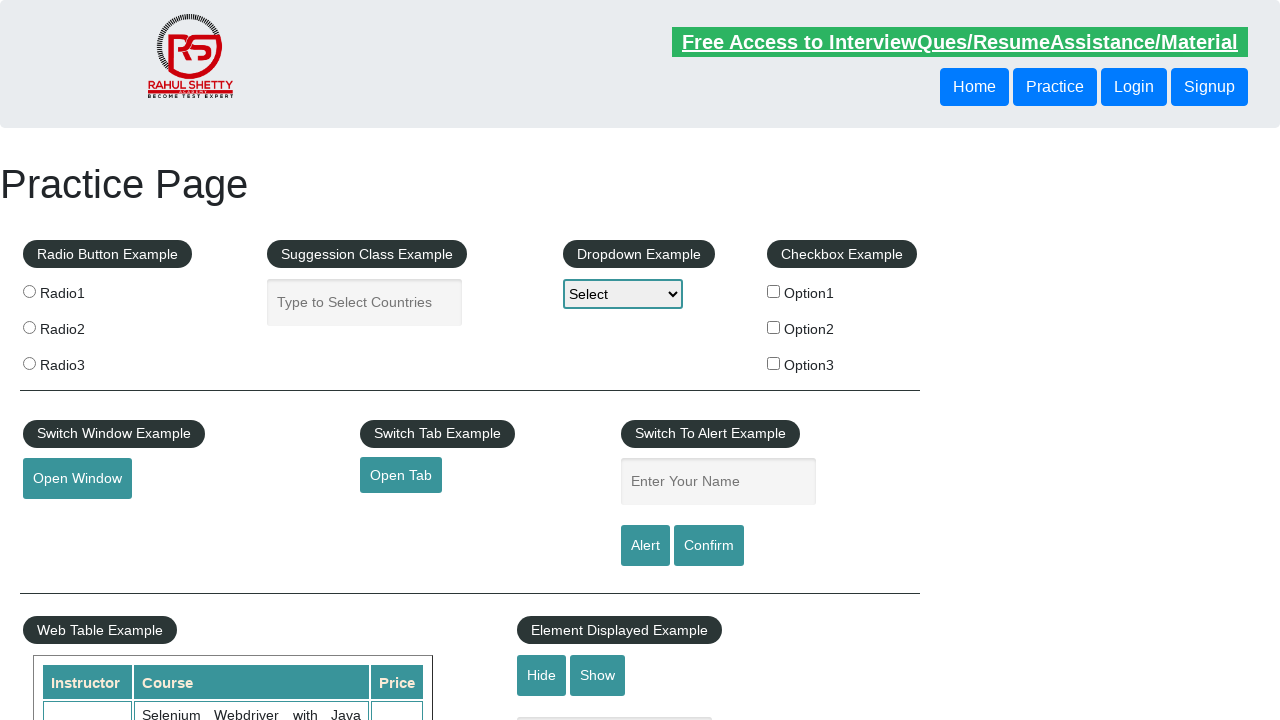